Sets up mock patient data, navigates to edit patient view, clears the name field, and verifies the error message when trying to save without a name

Starting URL: https://odontologic-system.vercel.app/

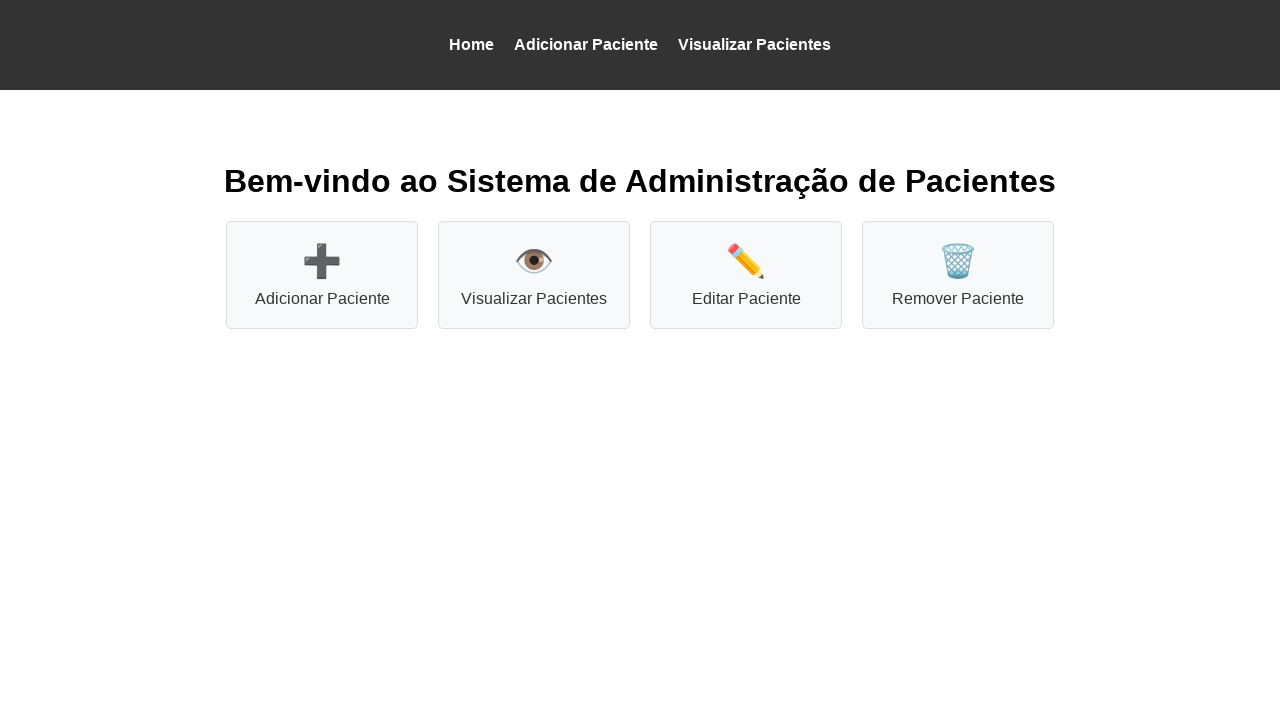

Set mock patient data in localStorage
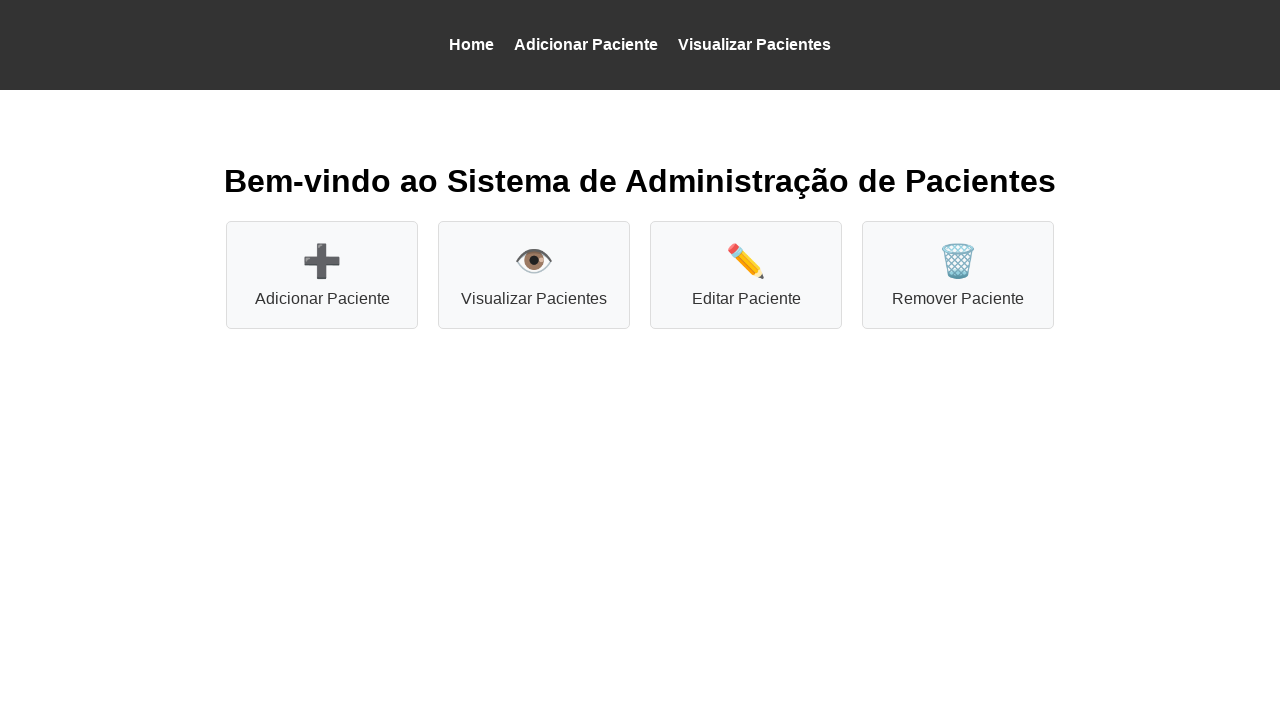

Navigated to patient view page
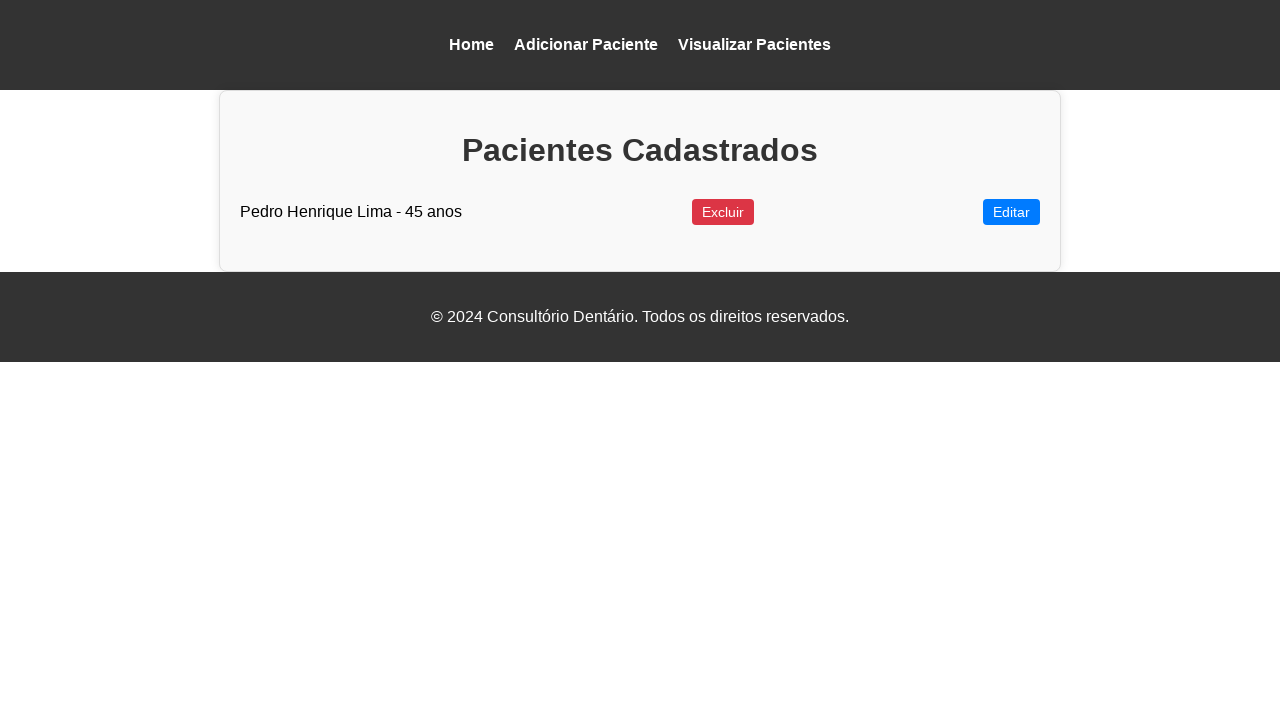

Clicked edit link for the first patient at (1012, 212) on (//div[@class='view-resources']//li[1]/a)
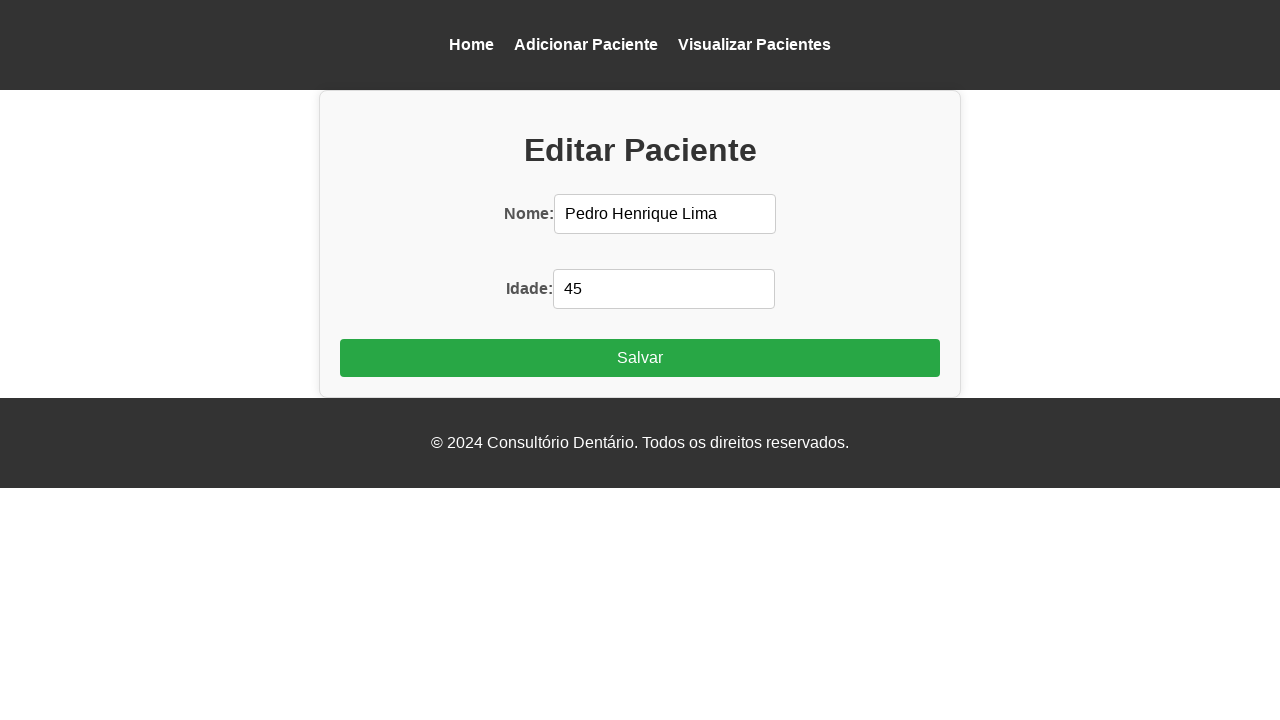

Edit form loaded
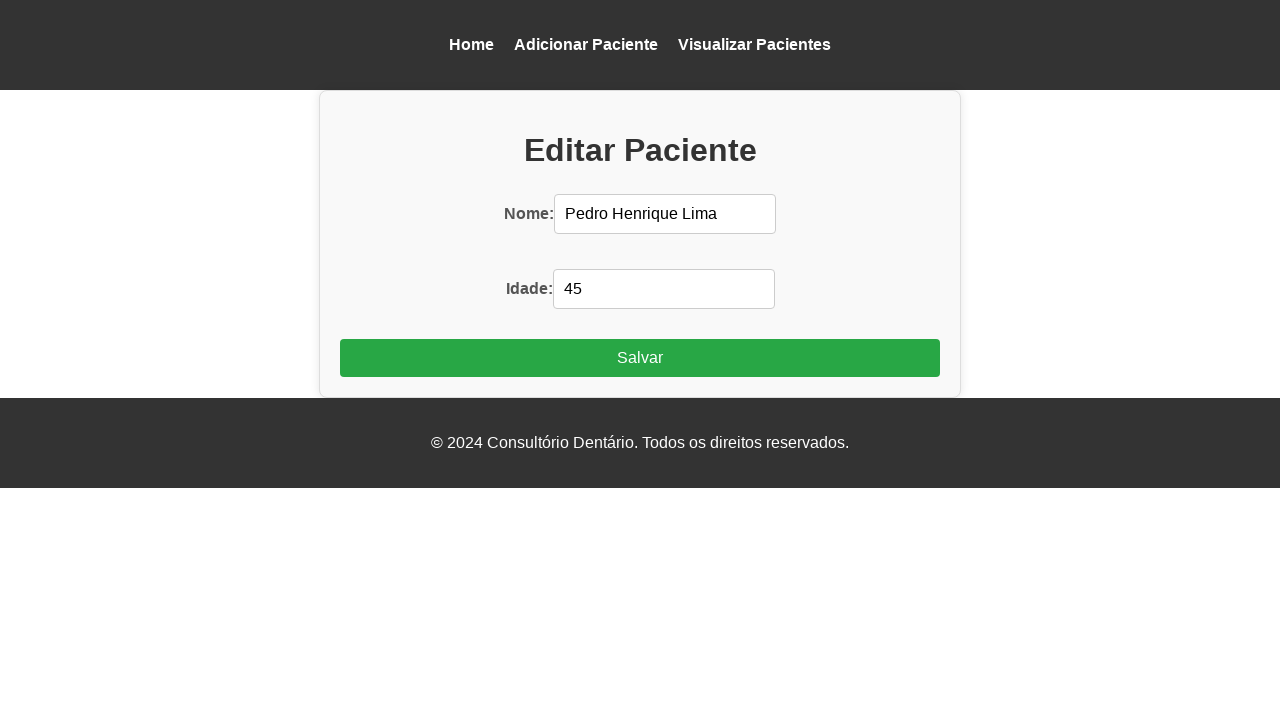

Cleared the name input field on (//div[@class='edit-resource']//input)[1]
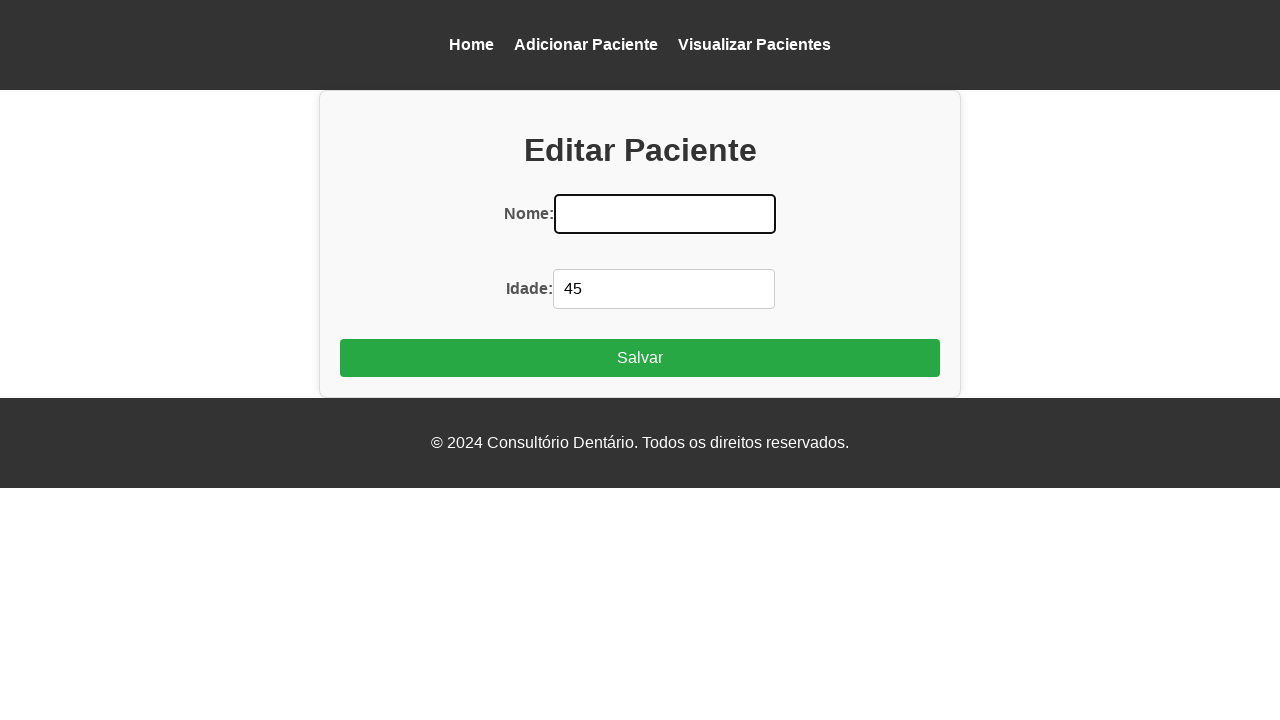

Clicked save button to attempt saving patient without name at (640, 358) on xpath=//button[text()='Salvar']
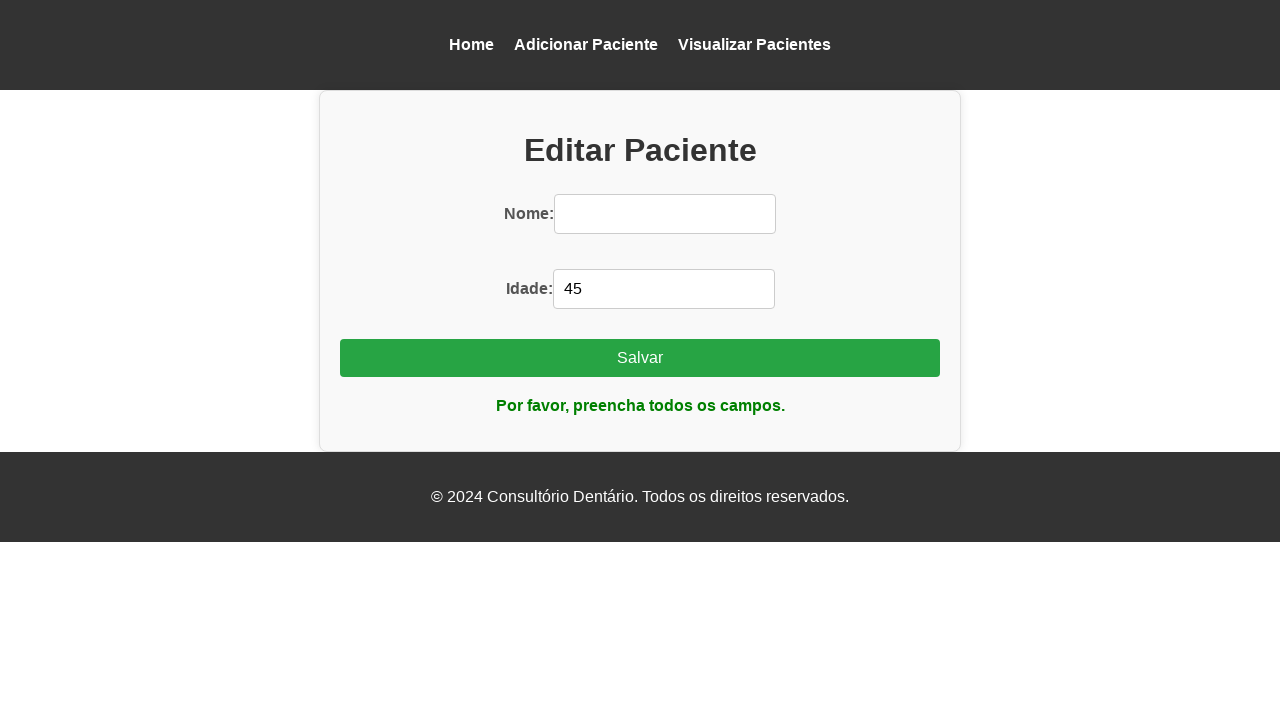

Error message displayed: 'Por favor, preencha todos os campos.'
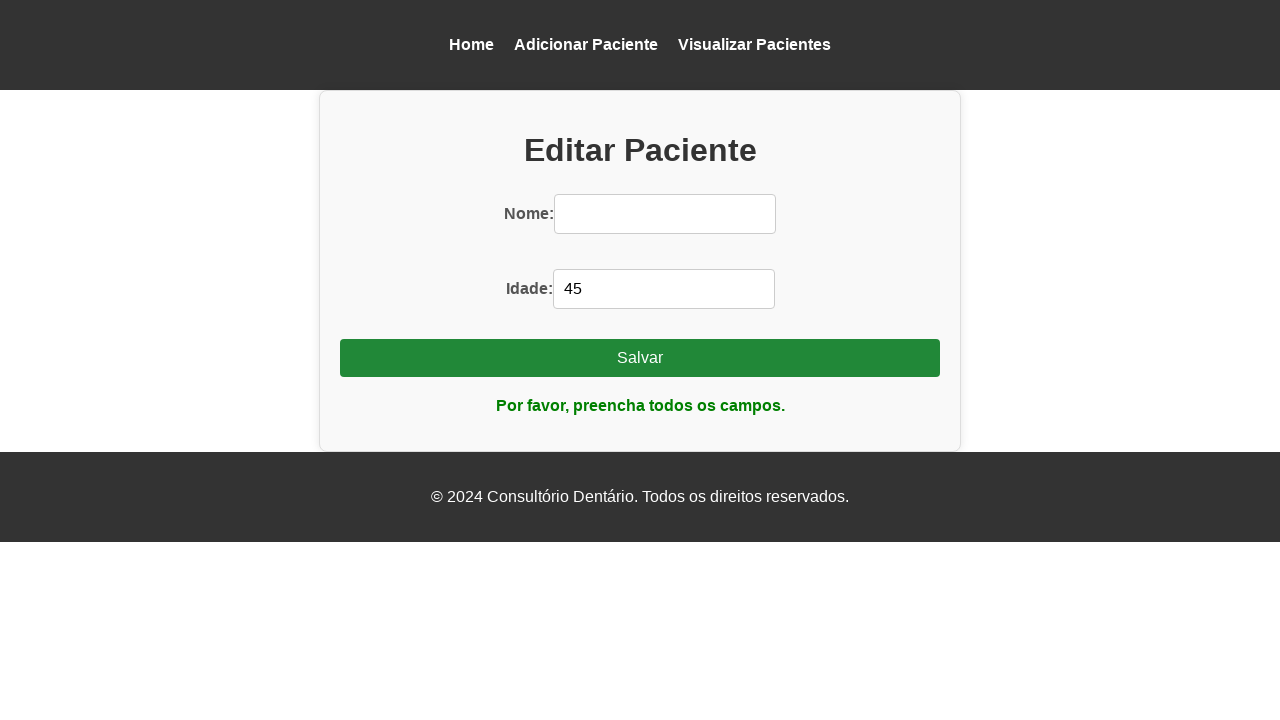

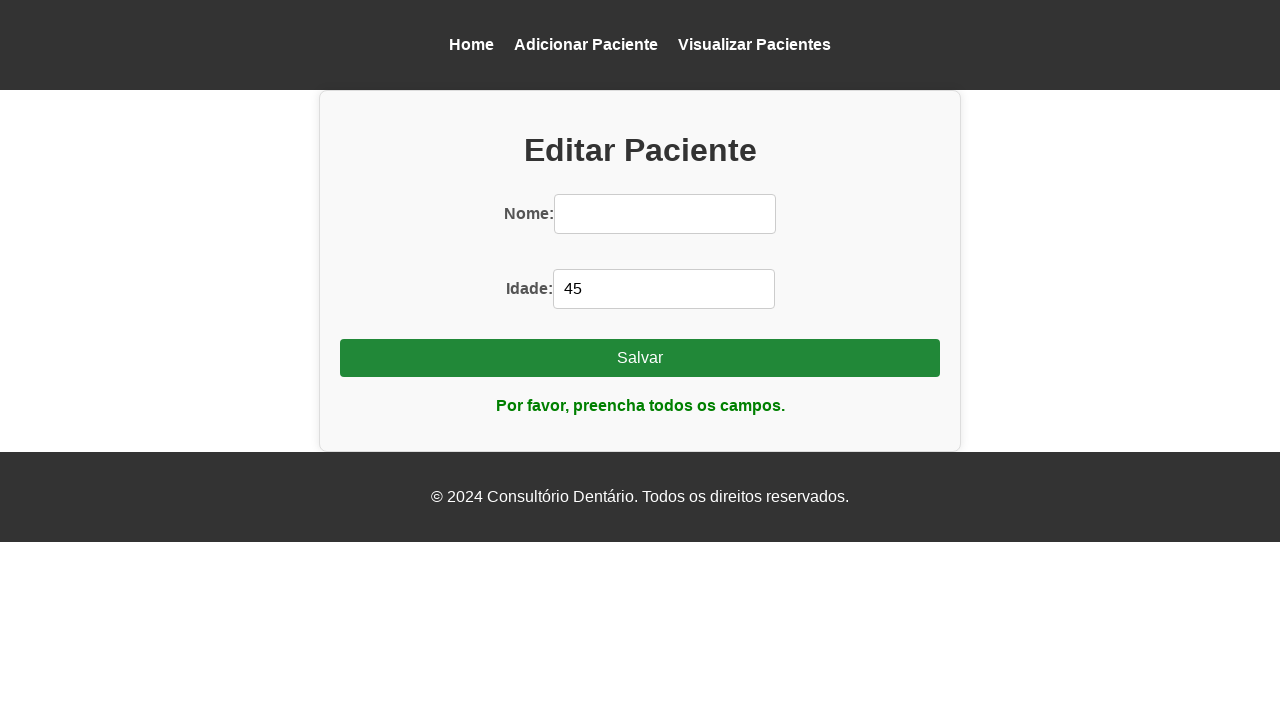